Tests clicking on social media links (Facebook, Twitter, YouTube, LinkedIn) on the OrangeHRM login page and handles multiple browser tabs, switching to find the LinkedIn window.

Starting URL: https://opensource-demo.orangehrmlive.com/web/index.php/auth/login

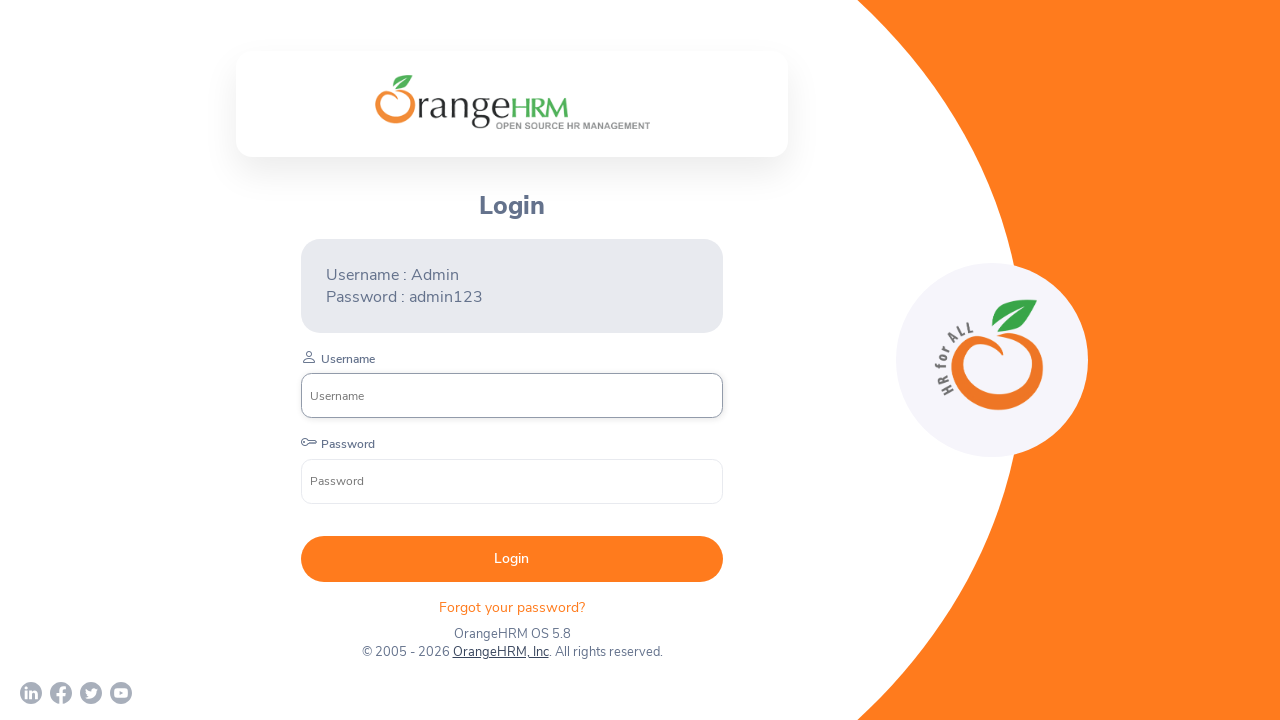

Clicked Facebook social media link on OrangeHRM login page at (61, 693) on a[href='https://www.facebook.com/OrangeHRM/']
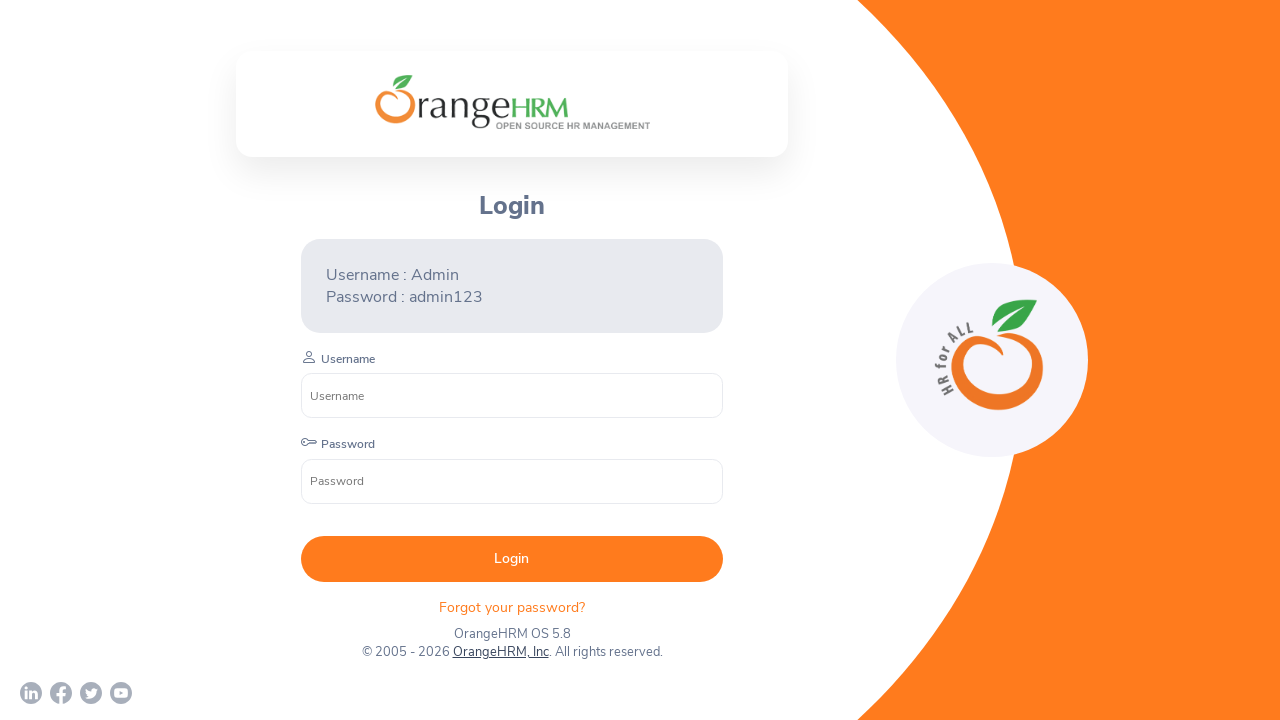

Clicked Twitter social media link on OrangeHRM login page at (91, 693) on a[href='https://twitter.com/orangehrm?lang=en']
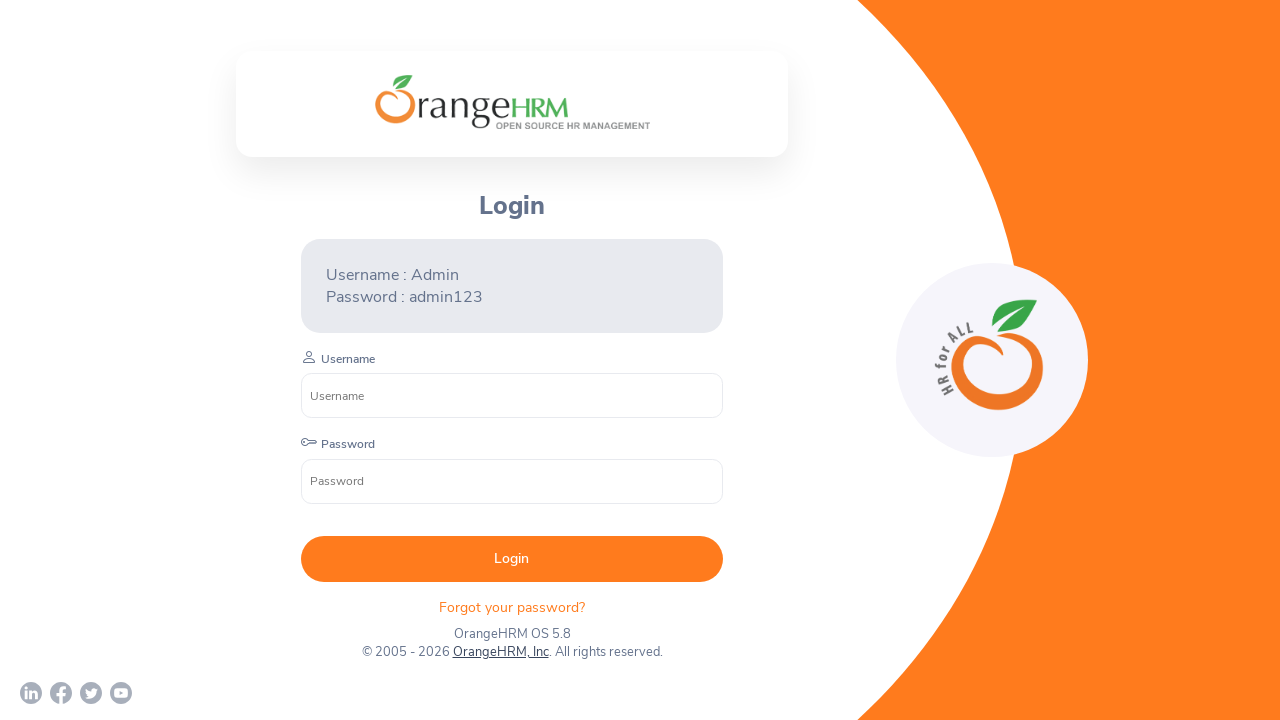

Clicked YouTube social media link on OrangeHRM login page at (121, 693) on a[href='https://www.youtube.com/c/OrangeHRMInc']
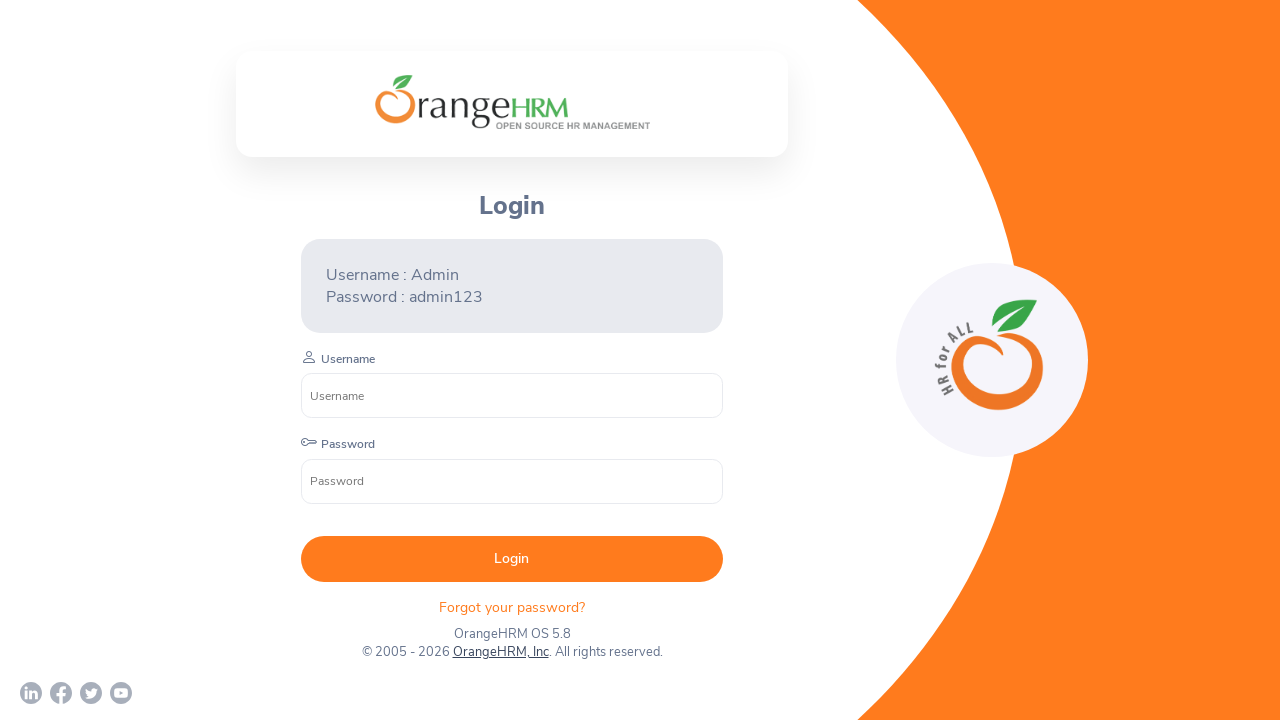

Clicked LinkedIn social media link on OrangeHRM login page at (31, 693) on a[href='https://www.linkedin.com/company/orangehrm/mycompany/']
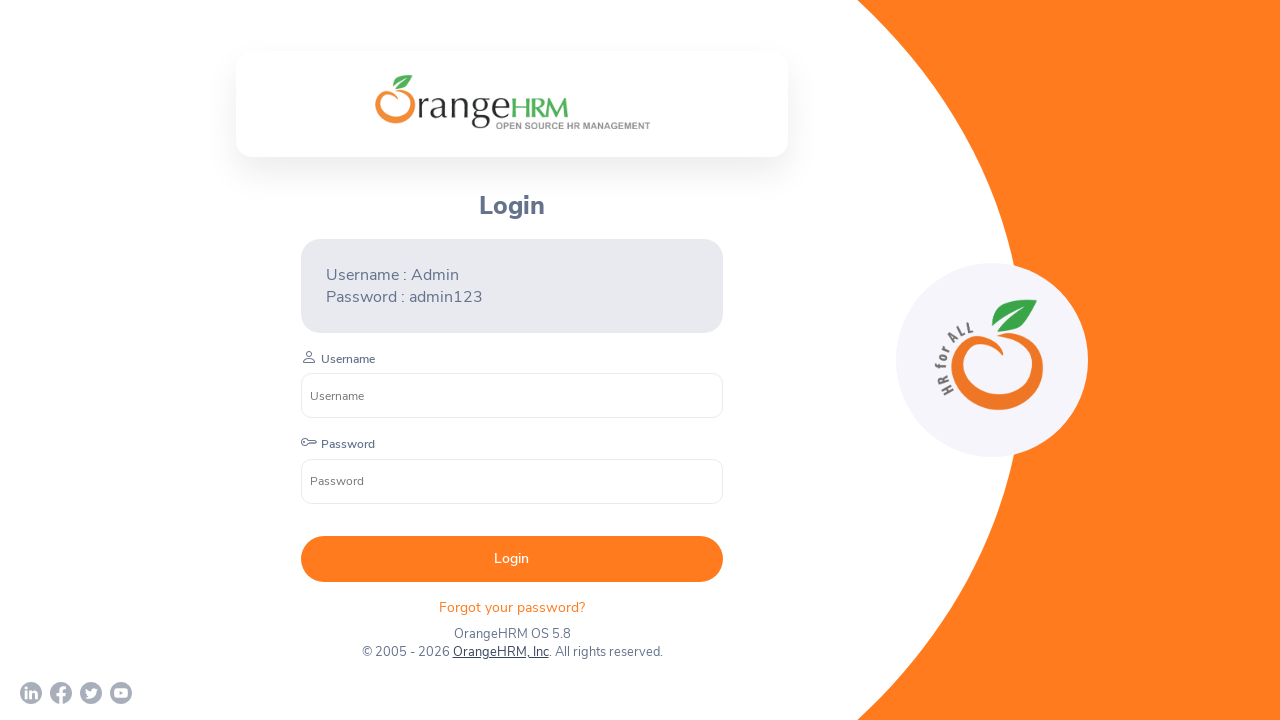

Retrieved all browser tabs/pages from context
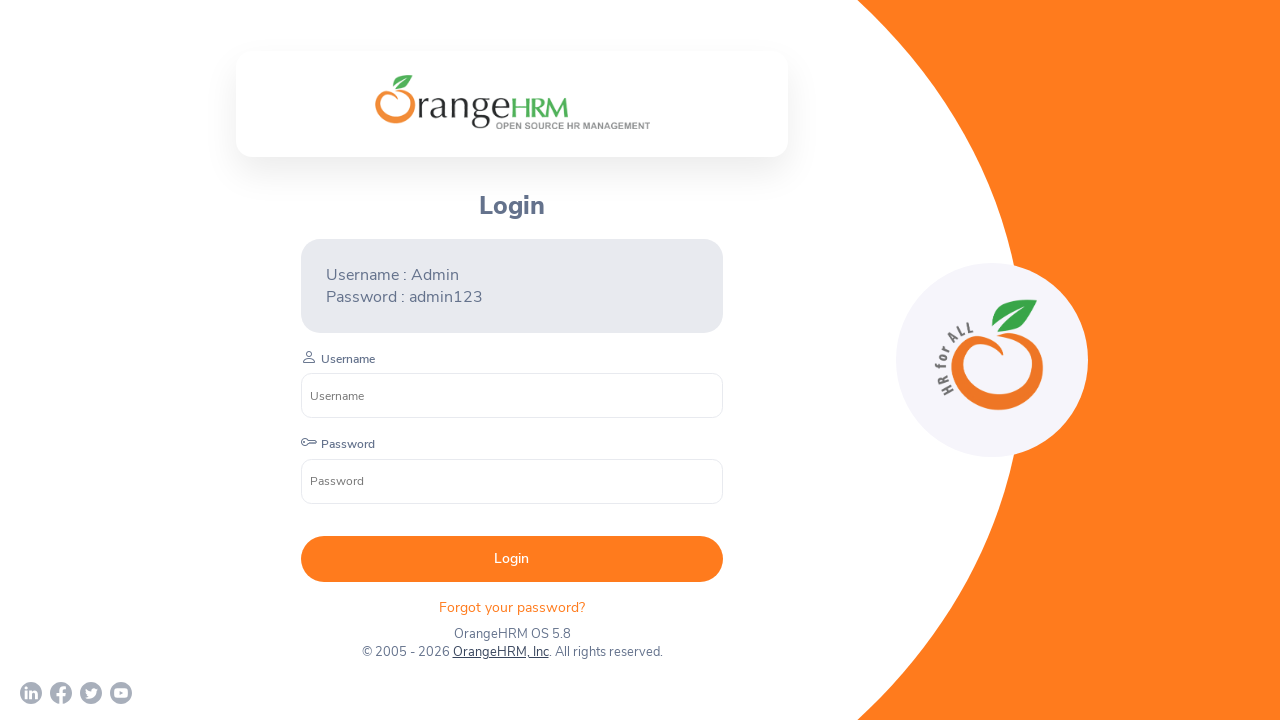

Closed non-LinkedIn social media tab
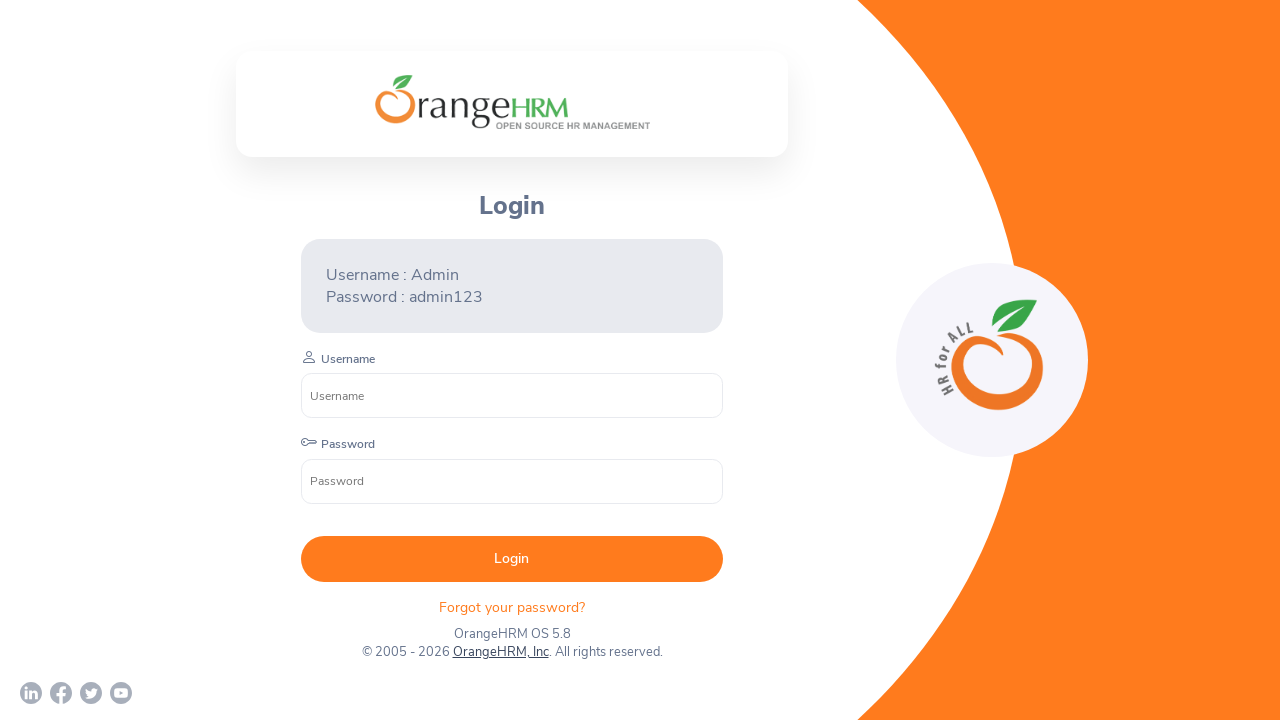

Closed non-LinkedIn social media tab
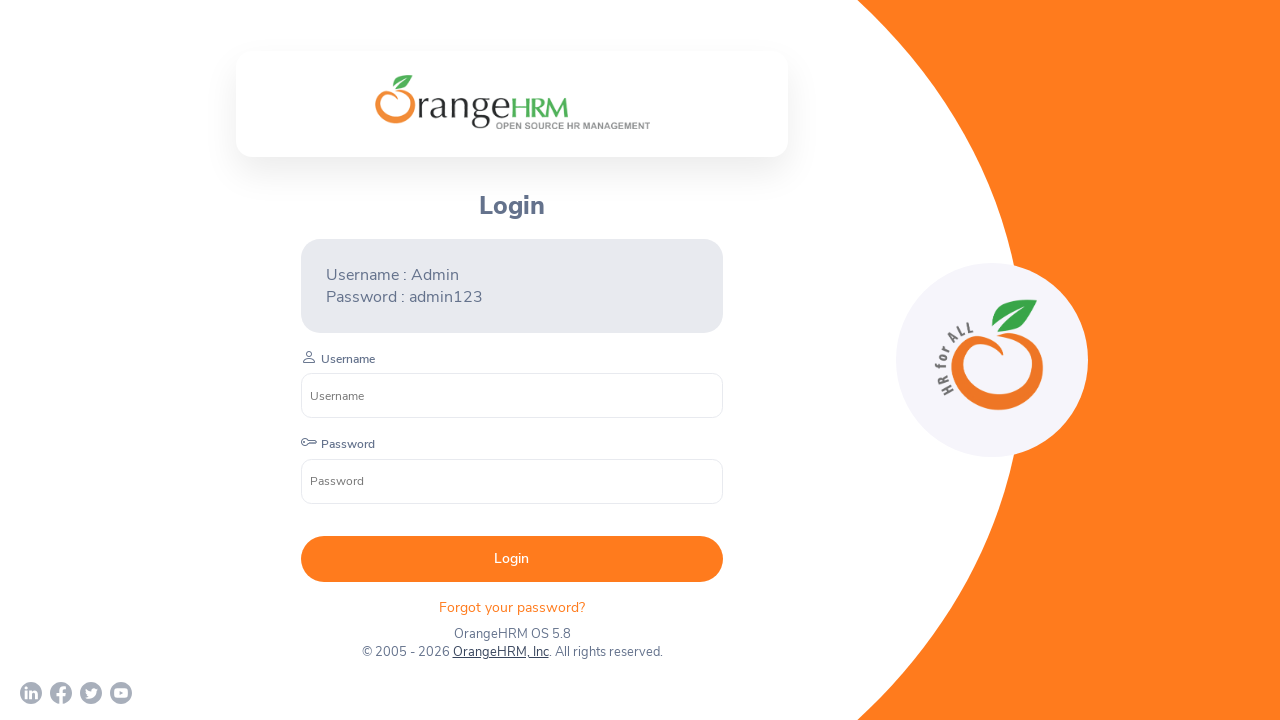

Closed non-LinkedIn social media tab
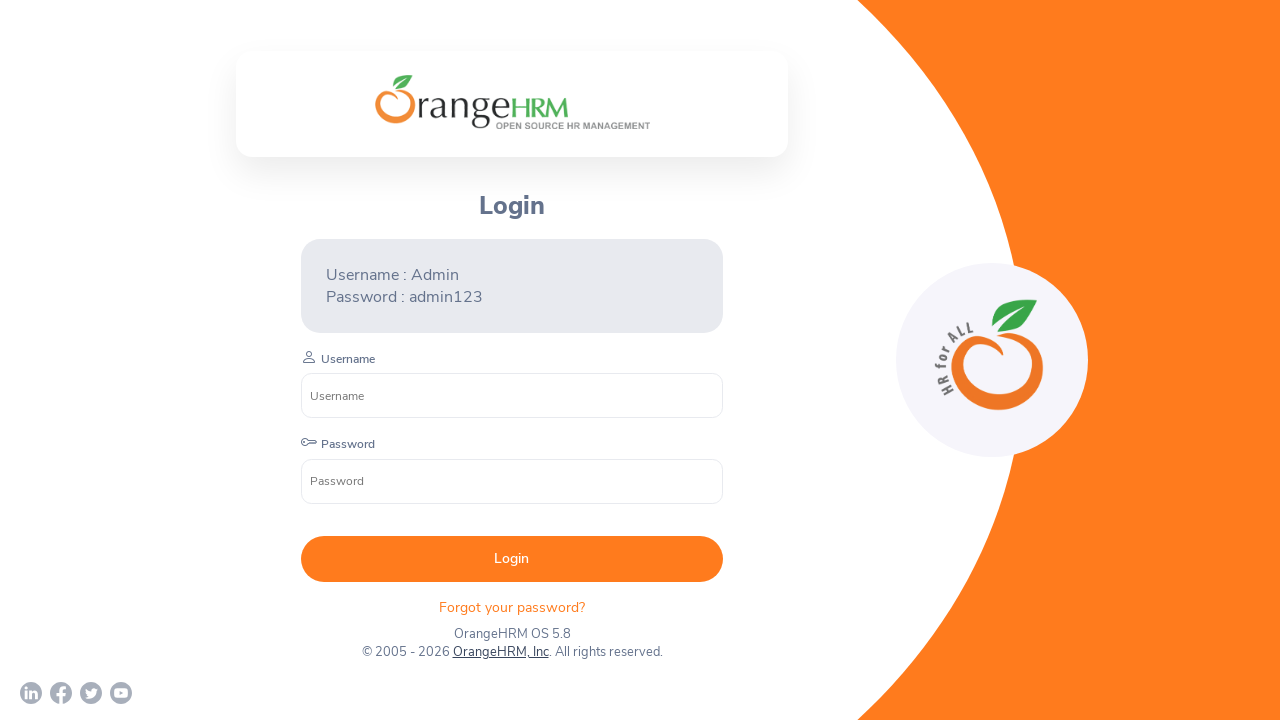

Closed non-LinkedIn social media tab
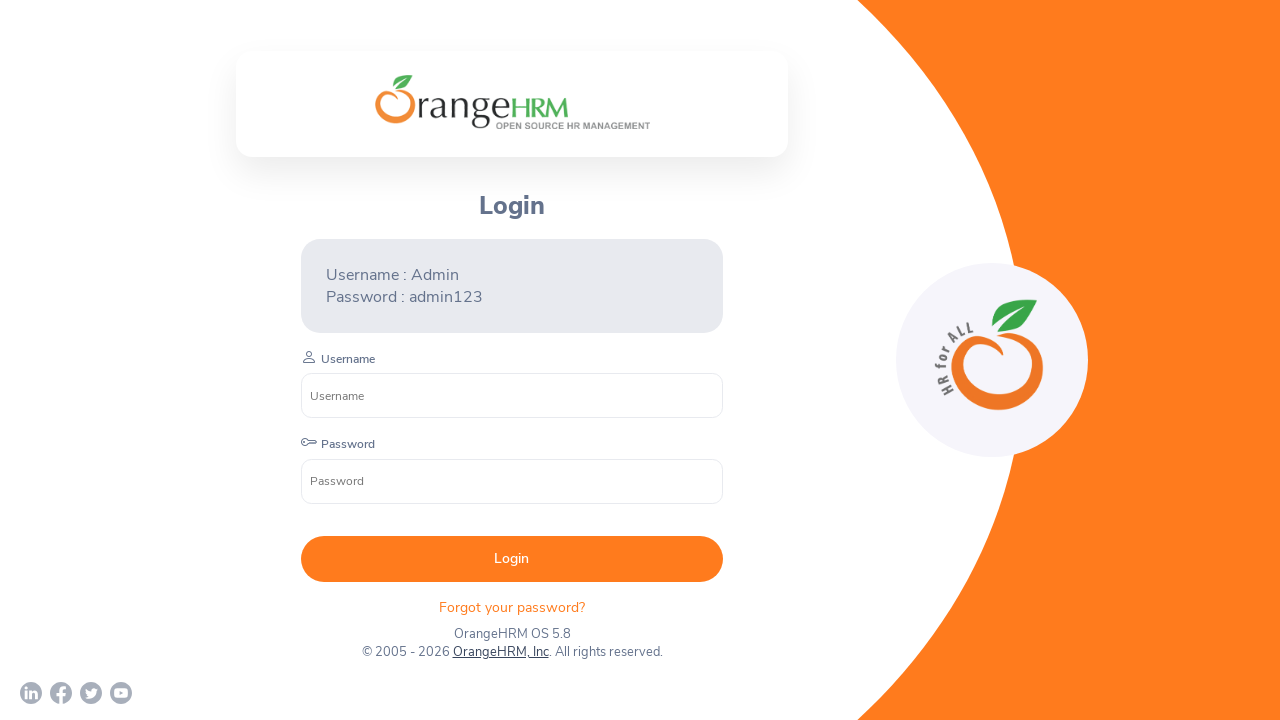

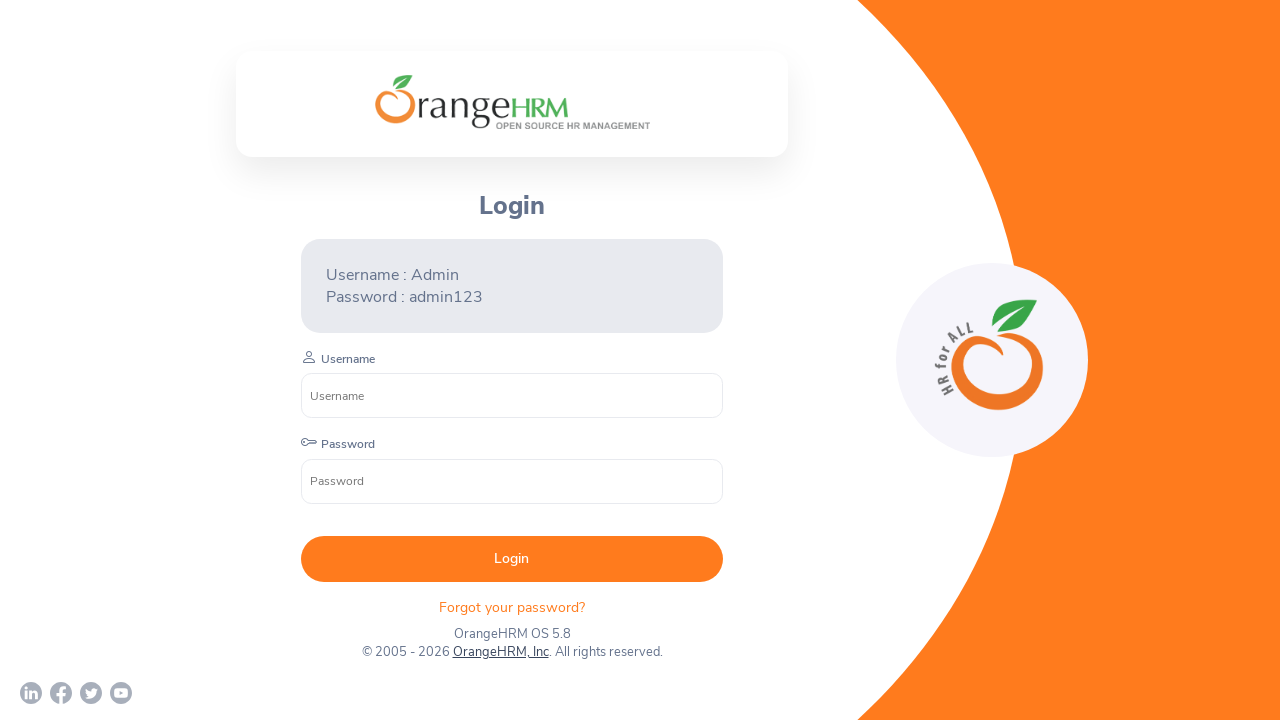